Tests registration form validation when password confirmation doesn't match the original password, verifying the error message

Starting URL: https://alada.vn/tai-khoan/dang-ky.html

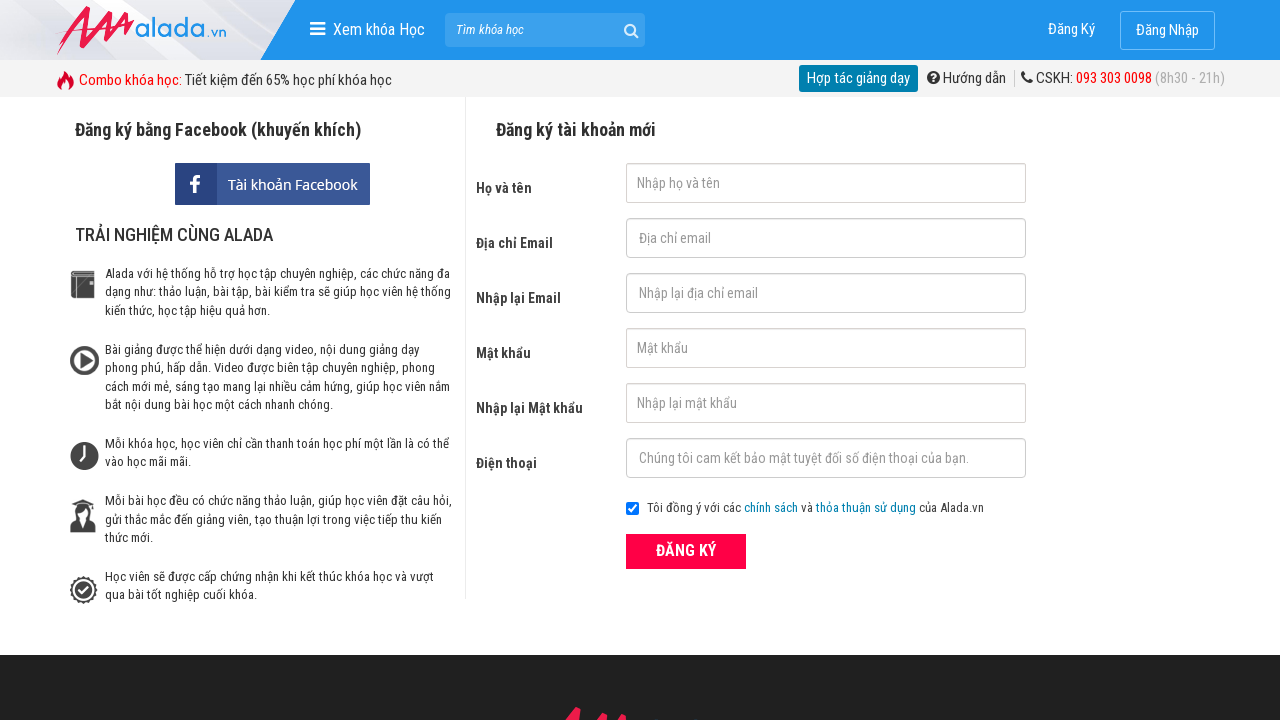

Filled first name field with 'Tran A' on #txtFirstname
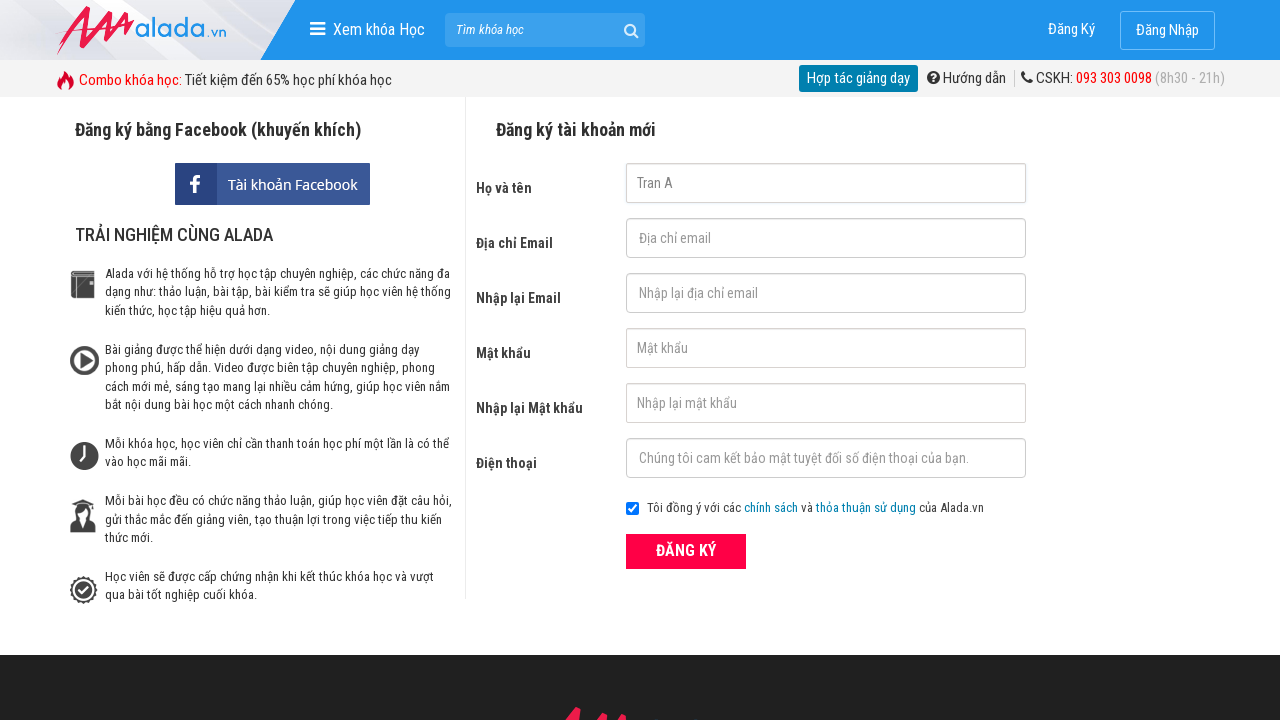

Filled email field with '123@asd.com' on input[name='txtEmail']
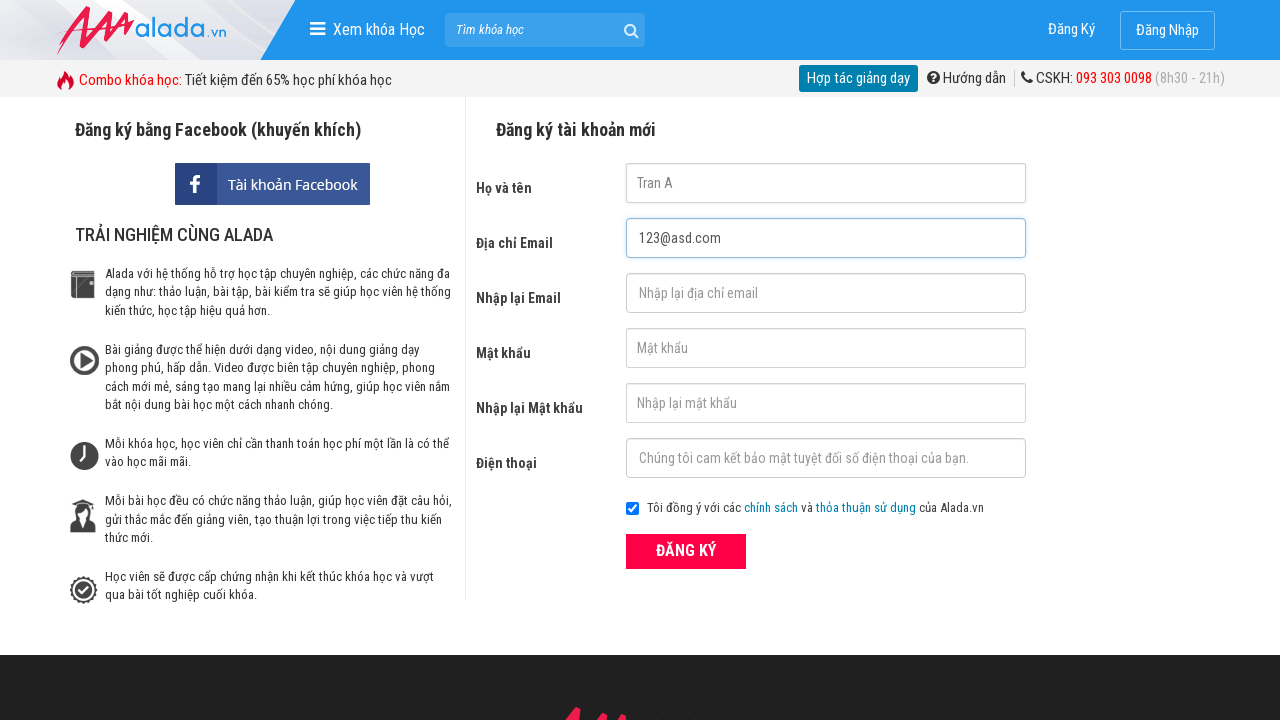

Filled confirm email field with '123@asd.com' on #txtCEmail
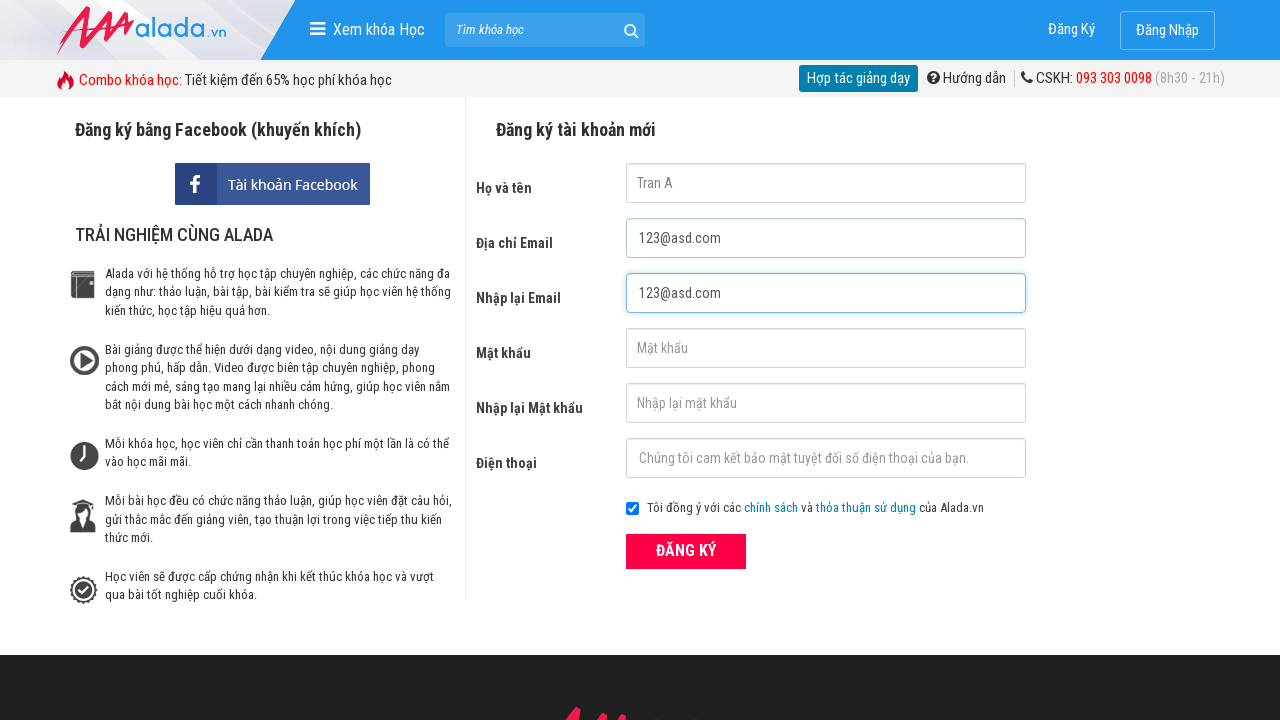

Filled password field with '123ds' on #txtPassword
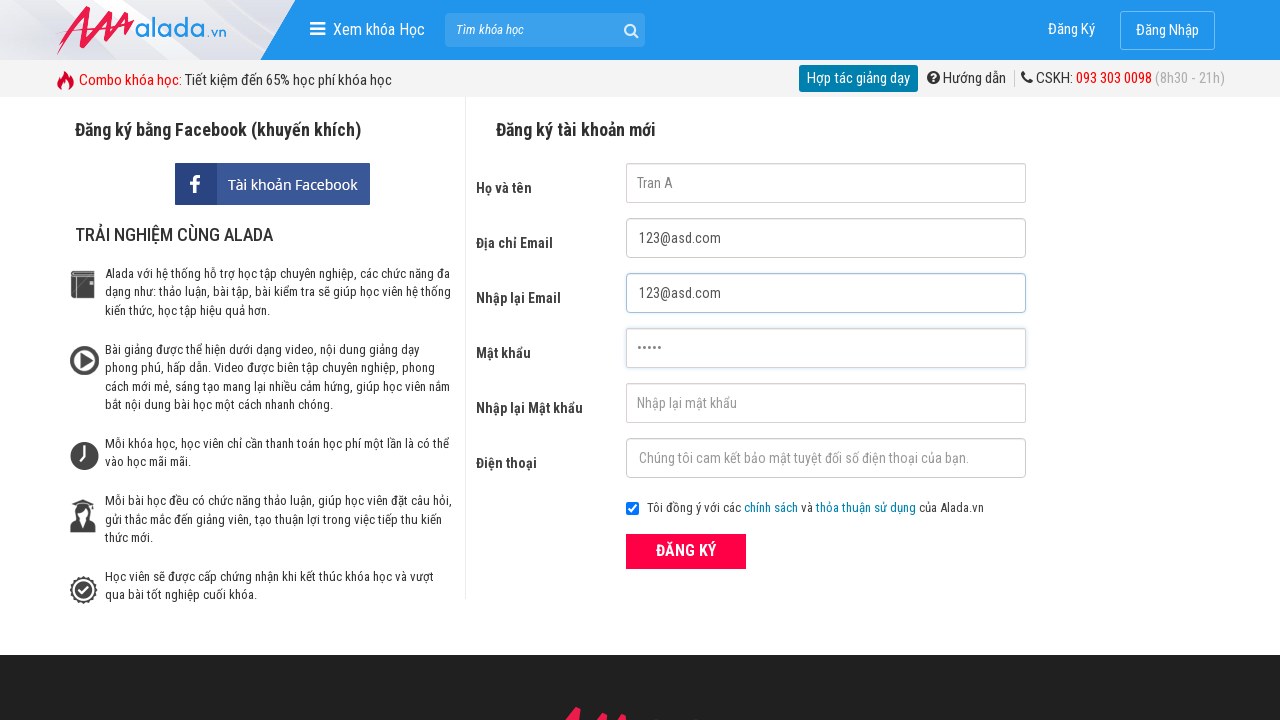

Filled confirm password field with mismatched password '123dsA' on #txtCPassword
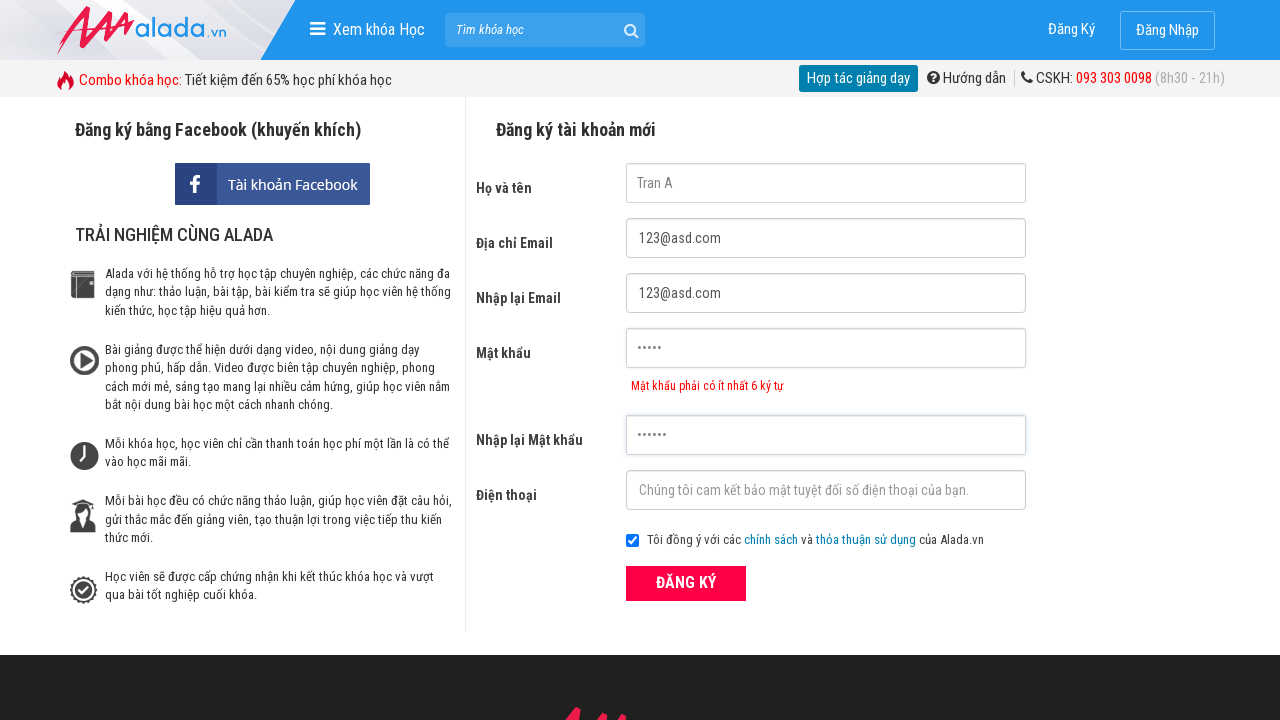

Filled phone field with '0555532658' on #txtPhone
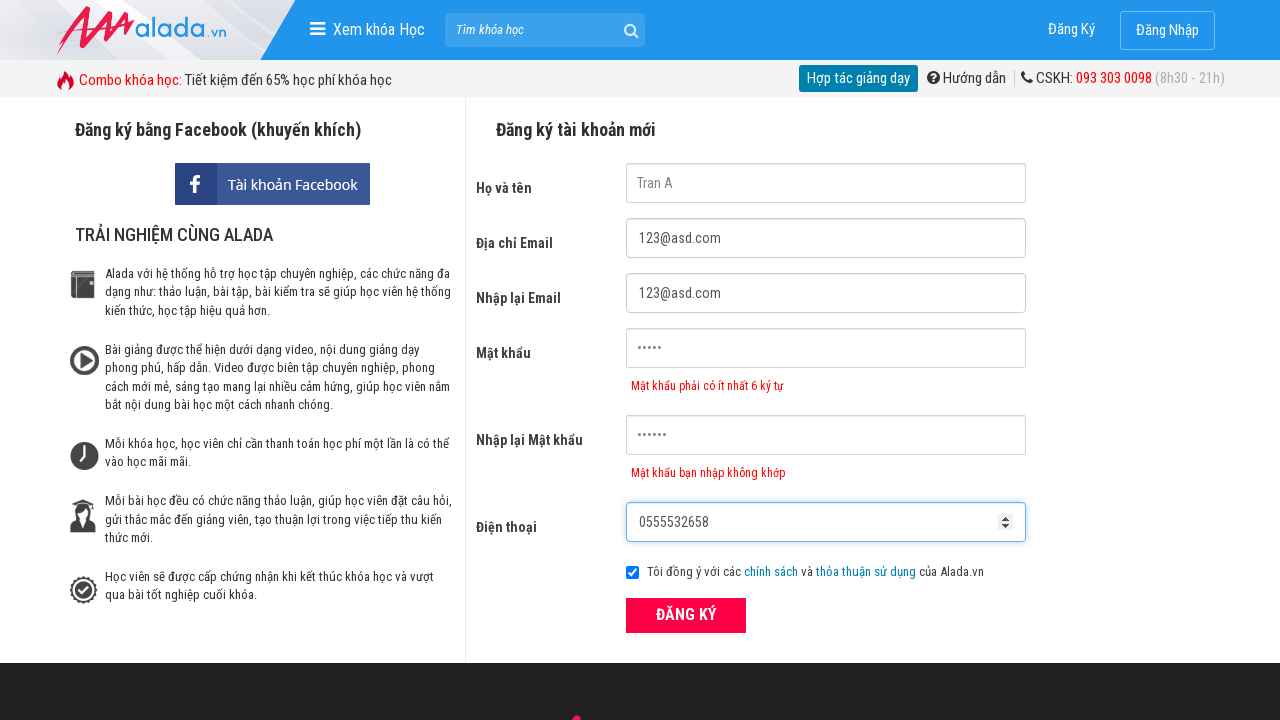

Clicked ĐĂNG KÝ (Register) button at (686, 615) on xpath=//form[@id='frmLogin']//button[text()='ĐĂNG KÝ']
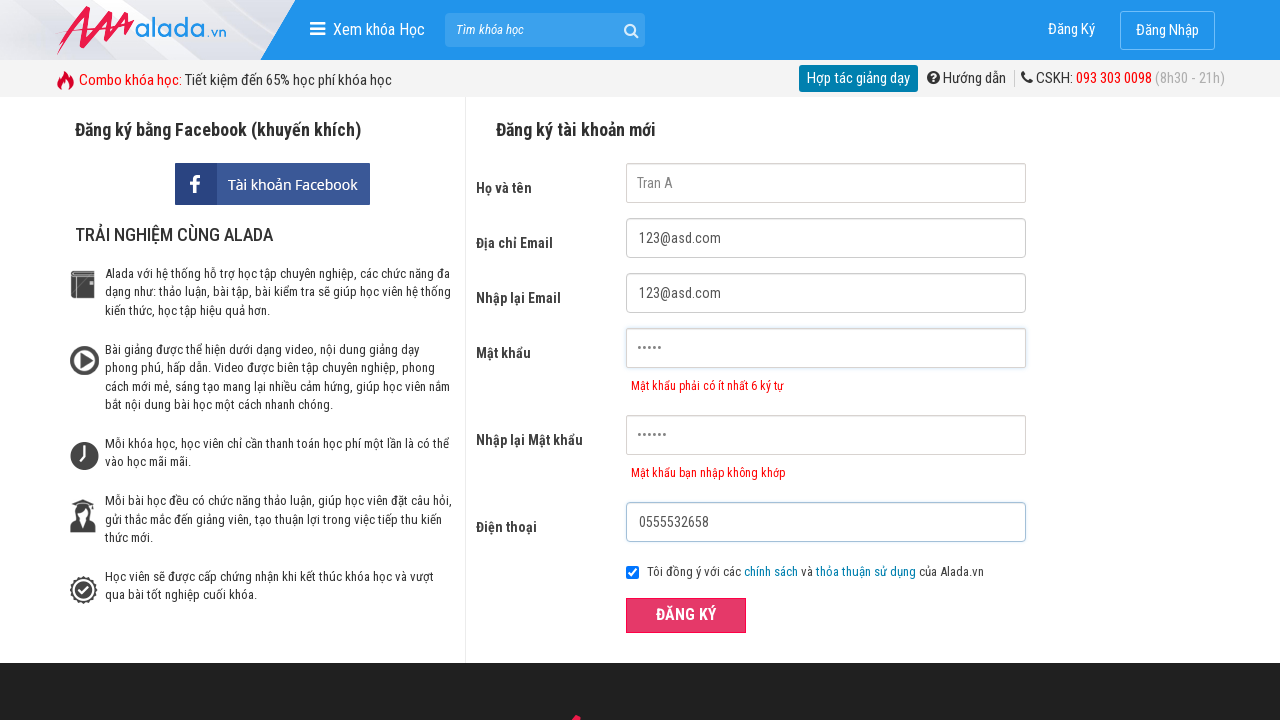

Password confirmation error message appeared
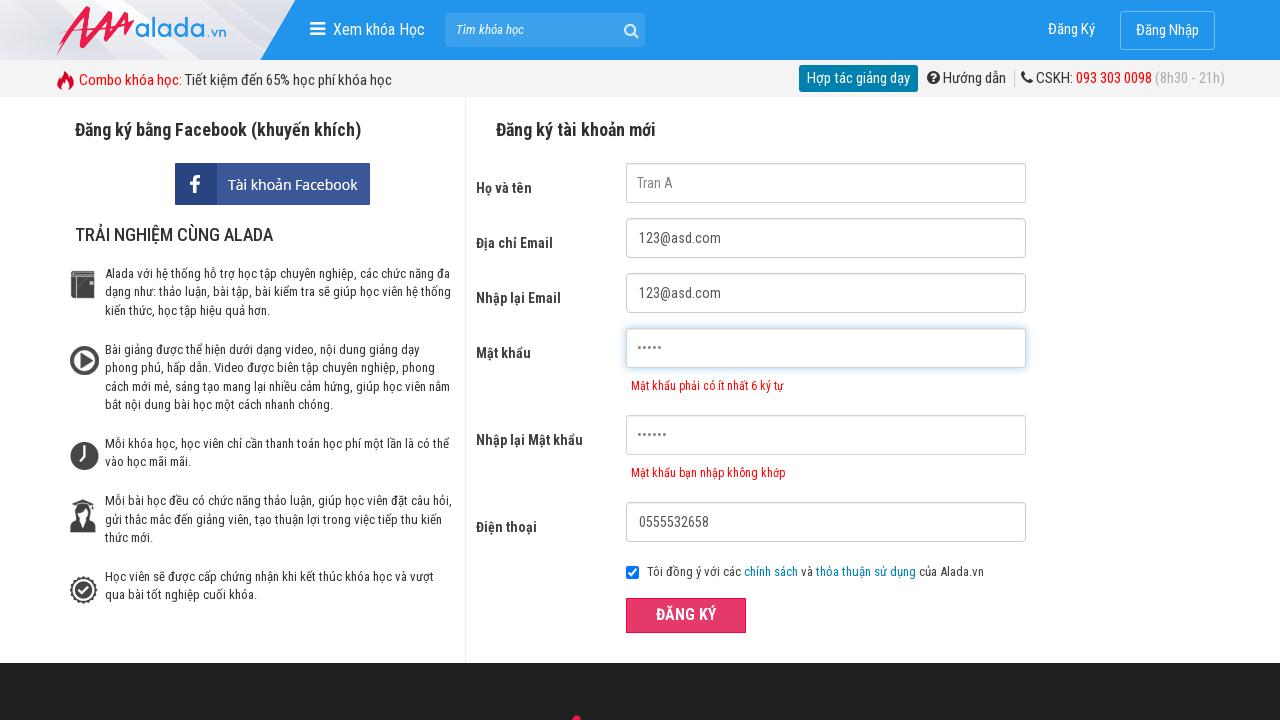

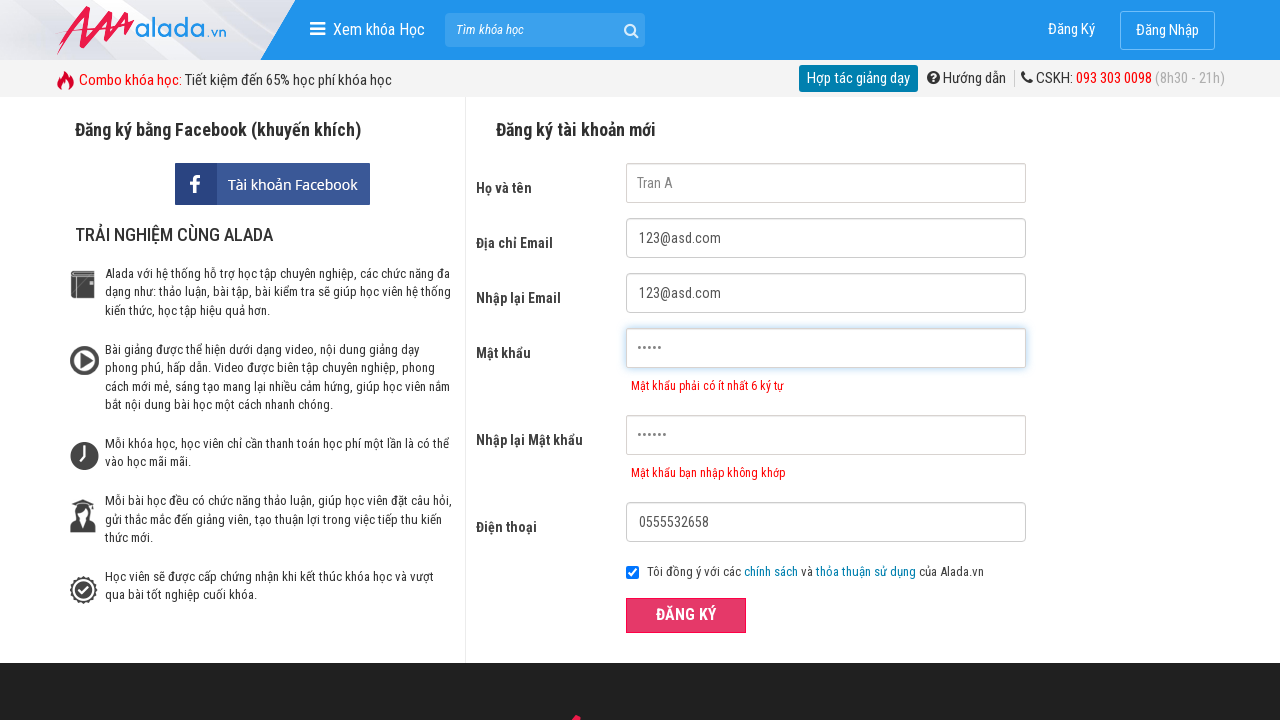